Tests marking all todo items as completed using the toggle all checkbox

Starting URL: https://demo.playwright.dev/todomvc

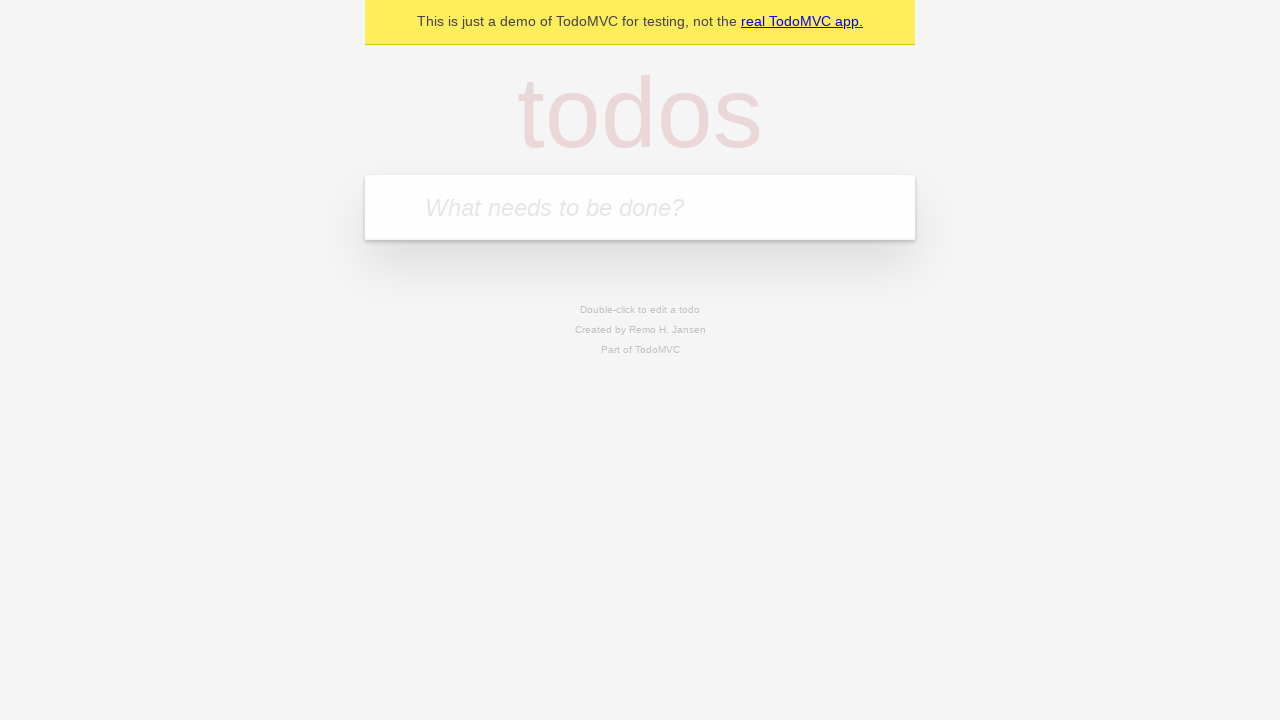

Navigated to TodoMVC demo application
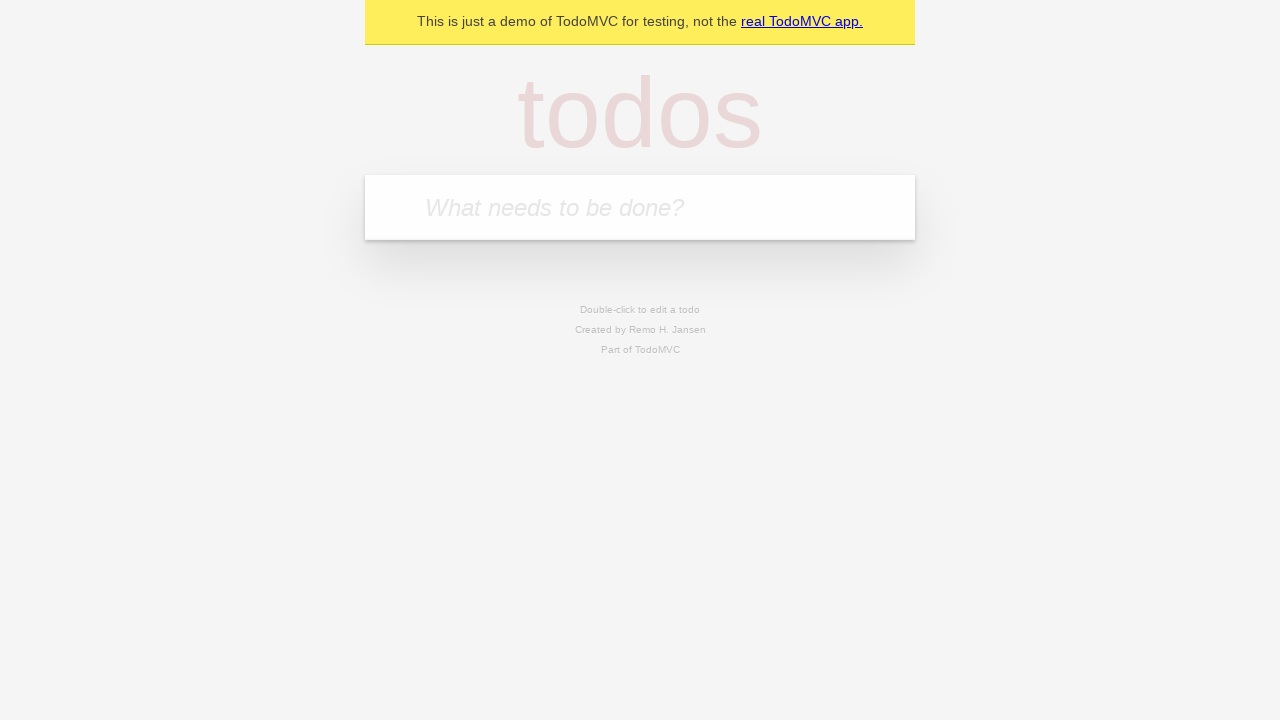

Located the todo input field
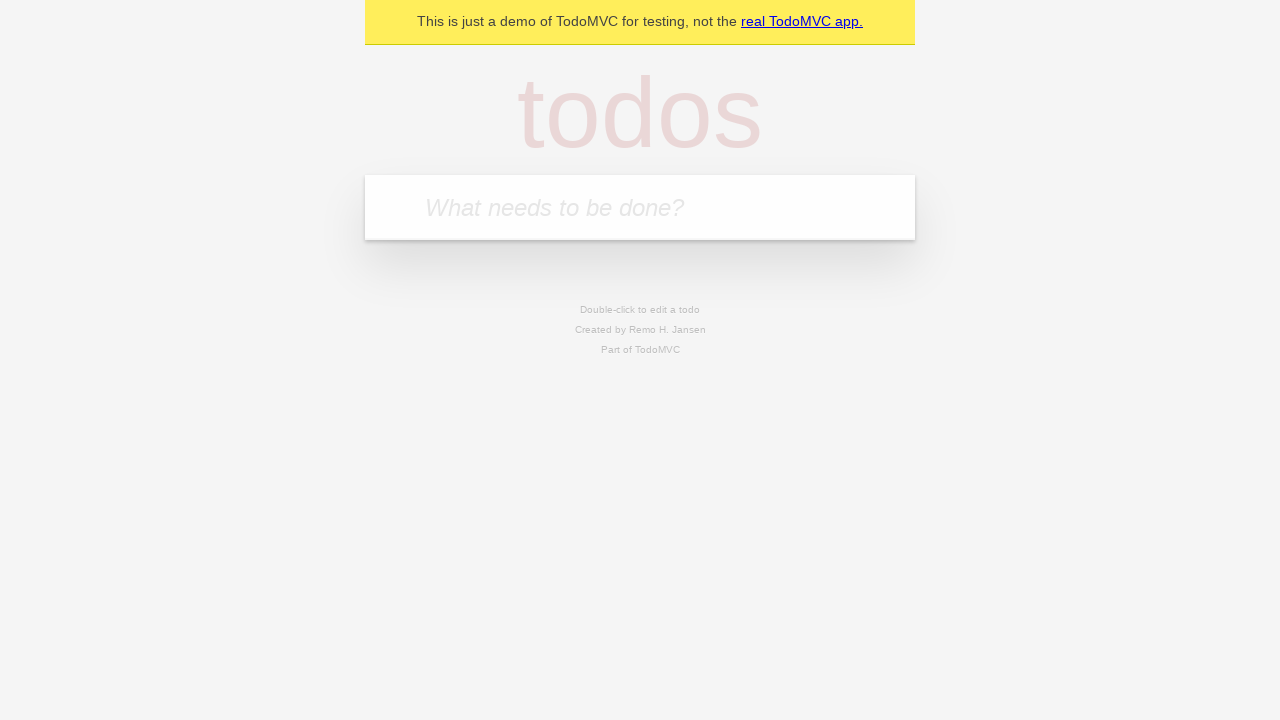

Filled todo input with 'buy some cheese' on internal:attr=[placeholder="What needs to be done?"i]
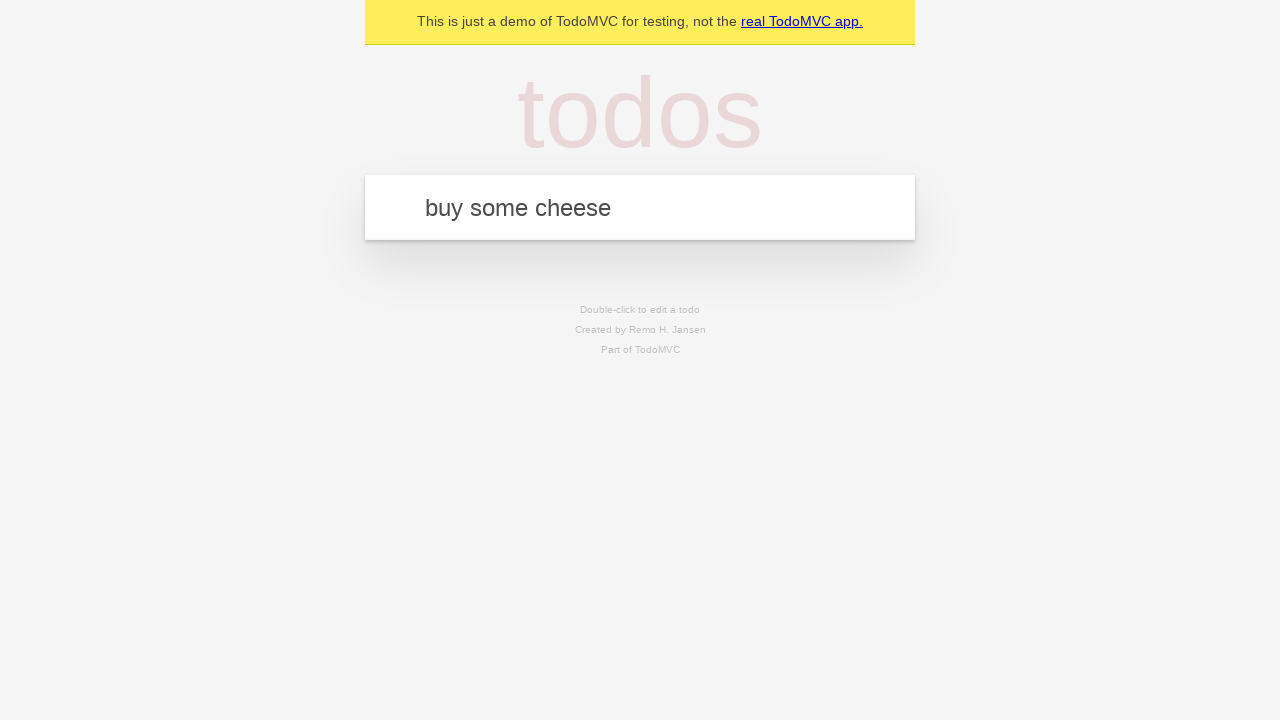

Pressed Enter to add todo 'buy some cheese' on internal:attr=[placeholder="What needs to be done?"i]
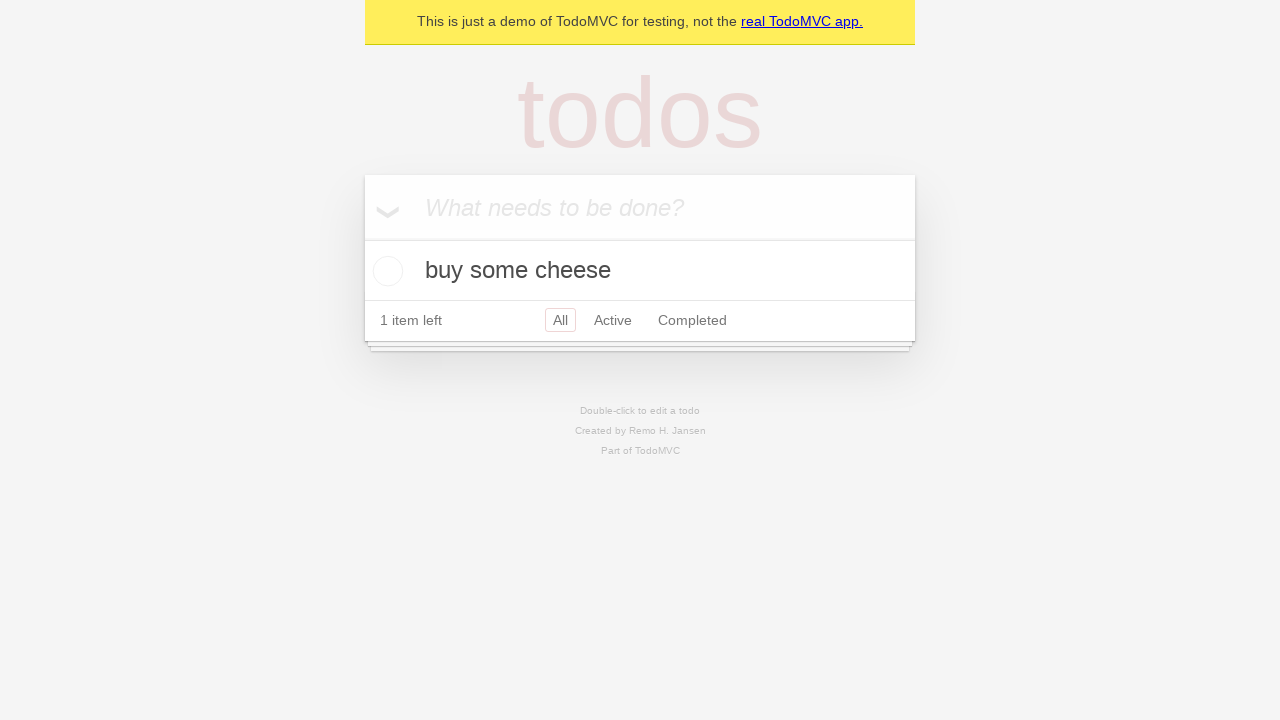

Filled todo input with 'feed the cat' on internal:attr=[placeholder="What needs to be done?"i]
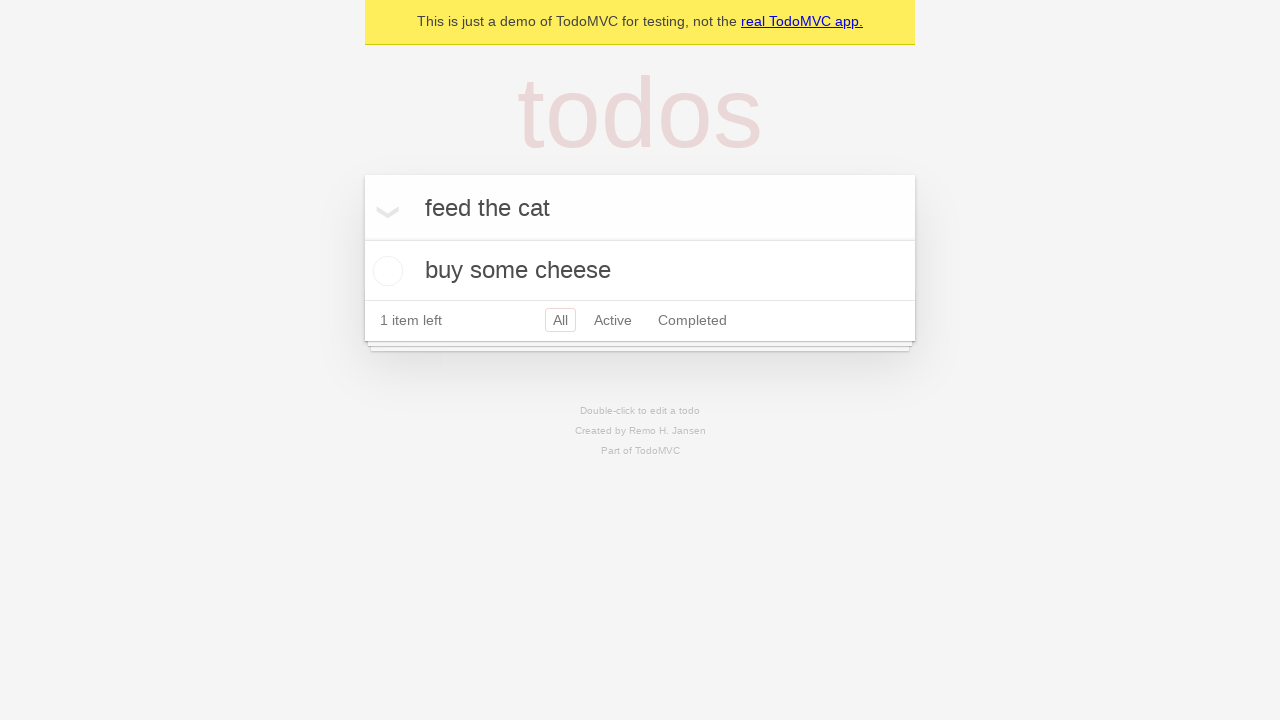

Pressed Enter to add todo 'feed the cat' on internal:attr=[placeholder="What needs to be done?"i]
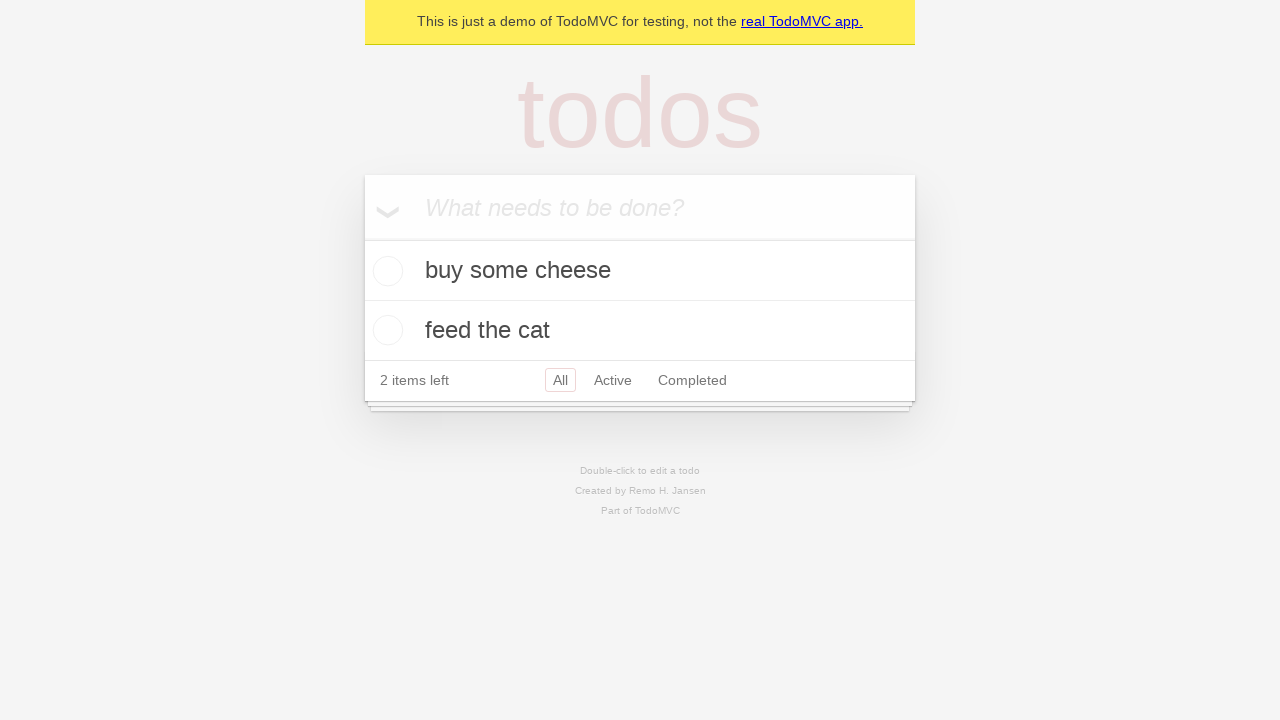

Filled todo input with 'book a doctors appointment' on internal:attr=[placeholder="What needs to be done?"i]
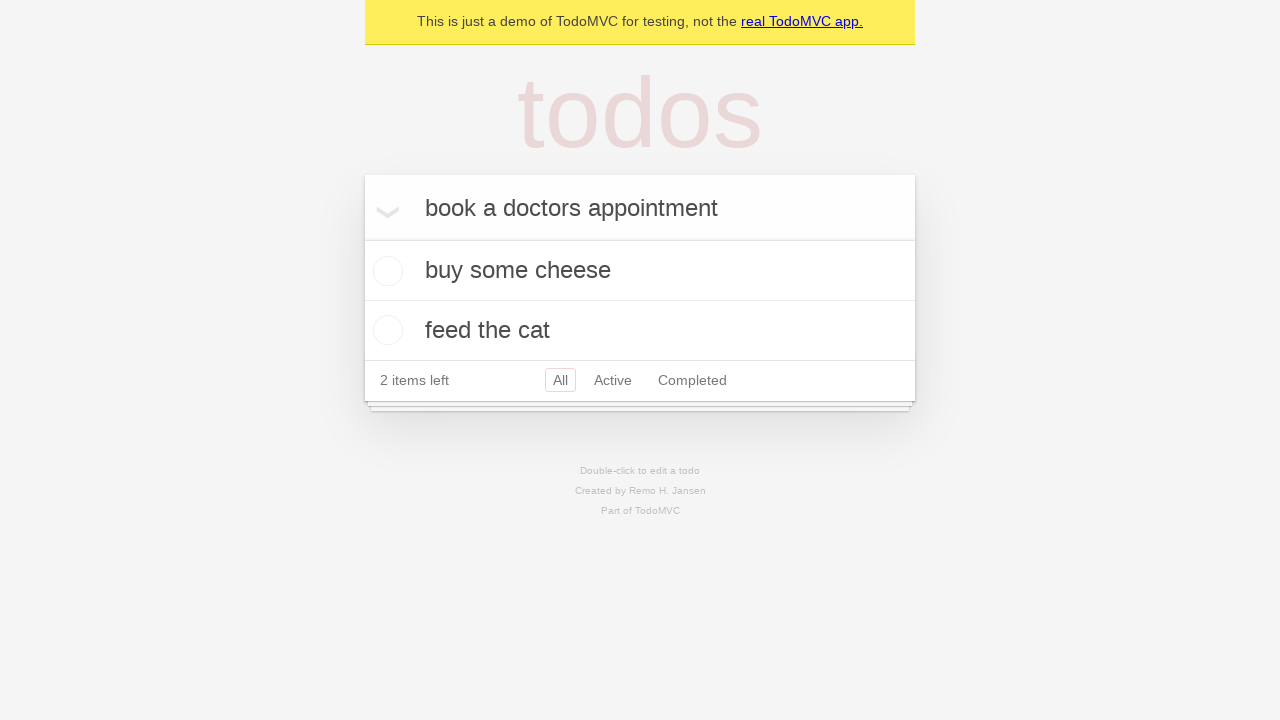

Pressed Enter to add todo 'book a doctors appointment' on internal:attr=[placeholder="What needs to be done?"i]
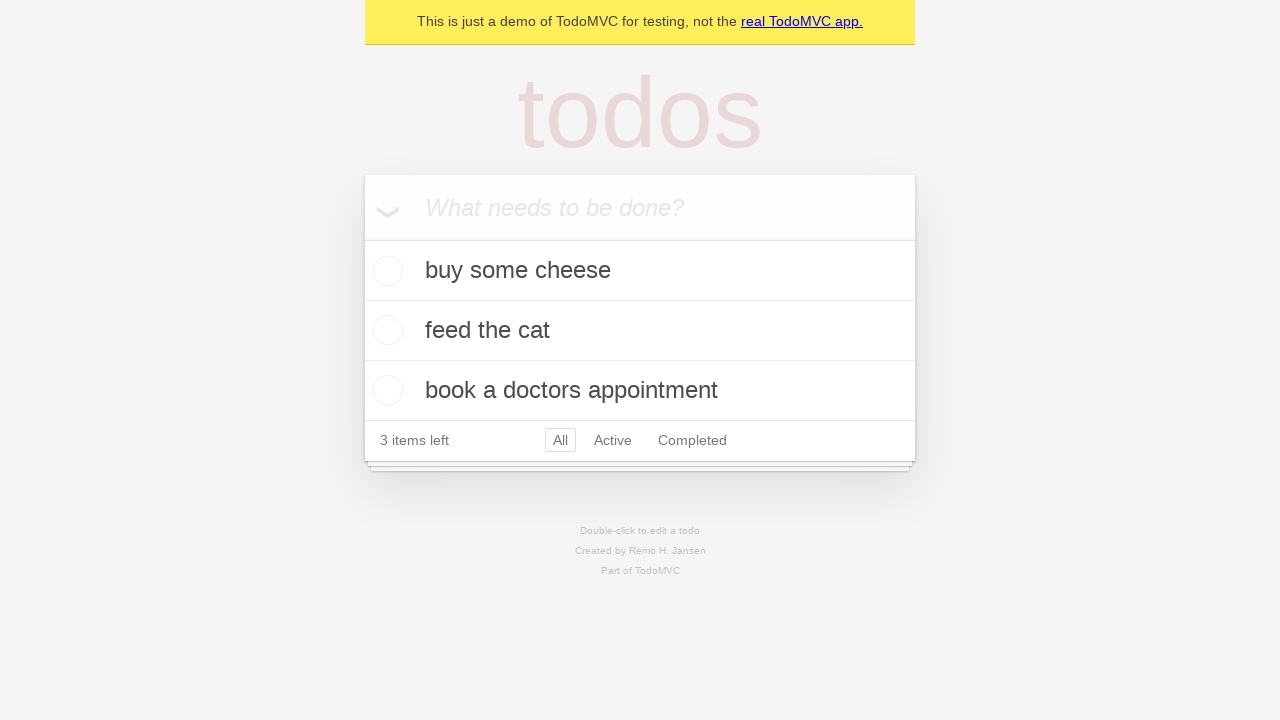

Clicked the 'Mark all as complete' checkbox at (362, 238) on internal:label="Mark all as complete"i
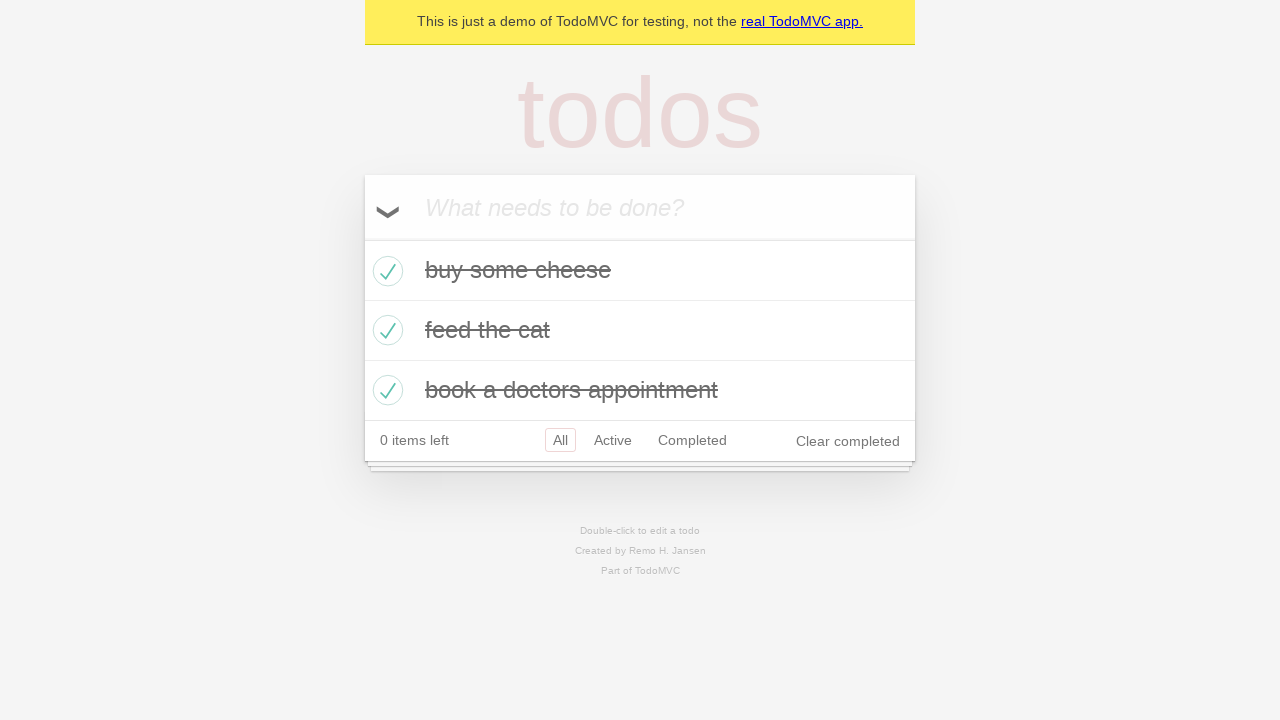

Verified all 3 todo items are marked as completed
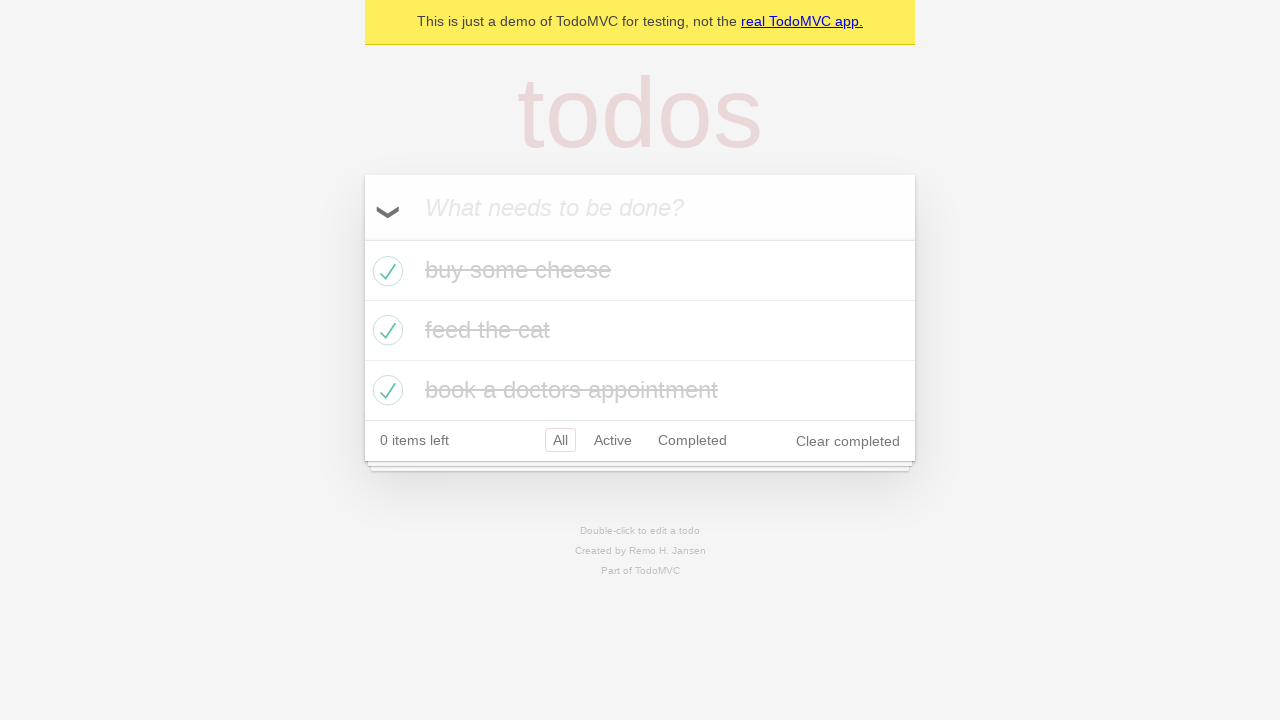

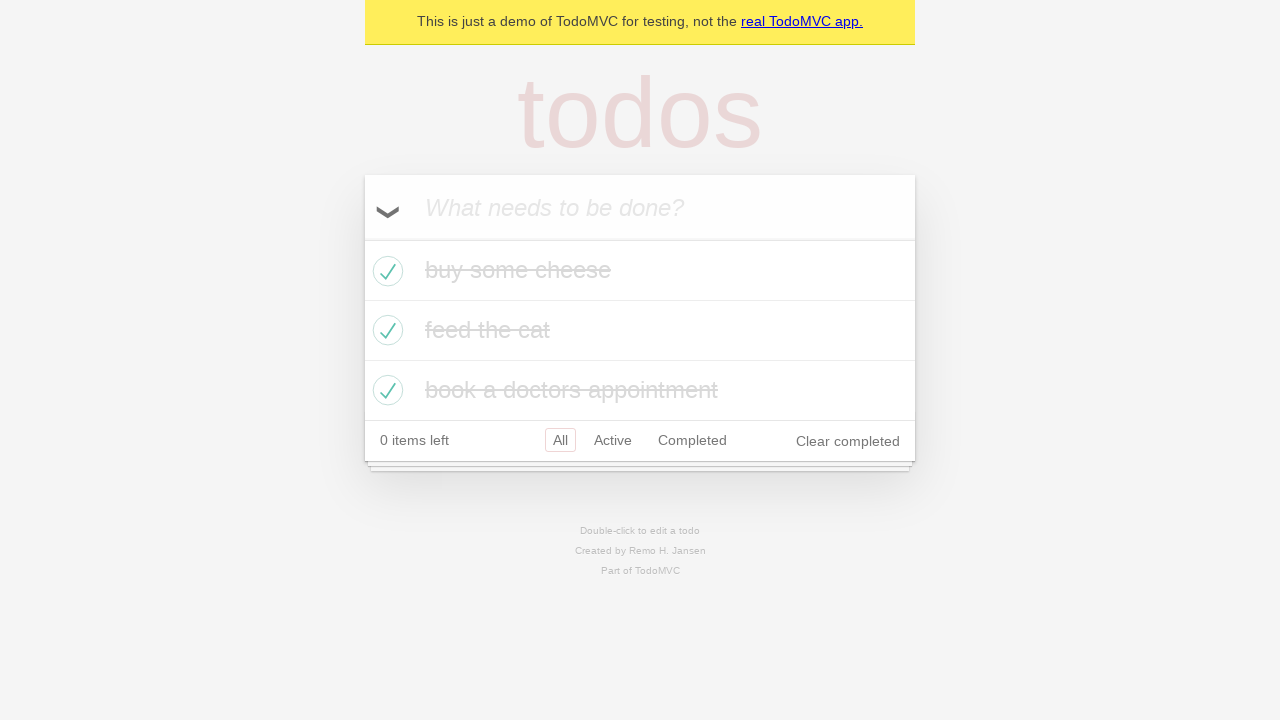